Tests submitting an empty Text Box form without filling any fields and verifies that the results field behavior when no data is entered.

Starting URL: https://demoqa.com/text-box

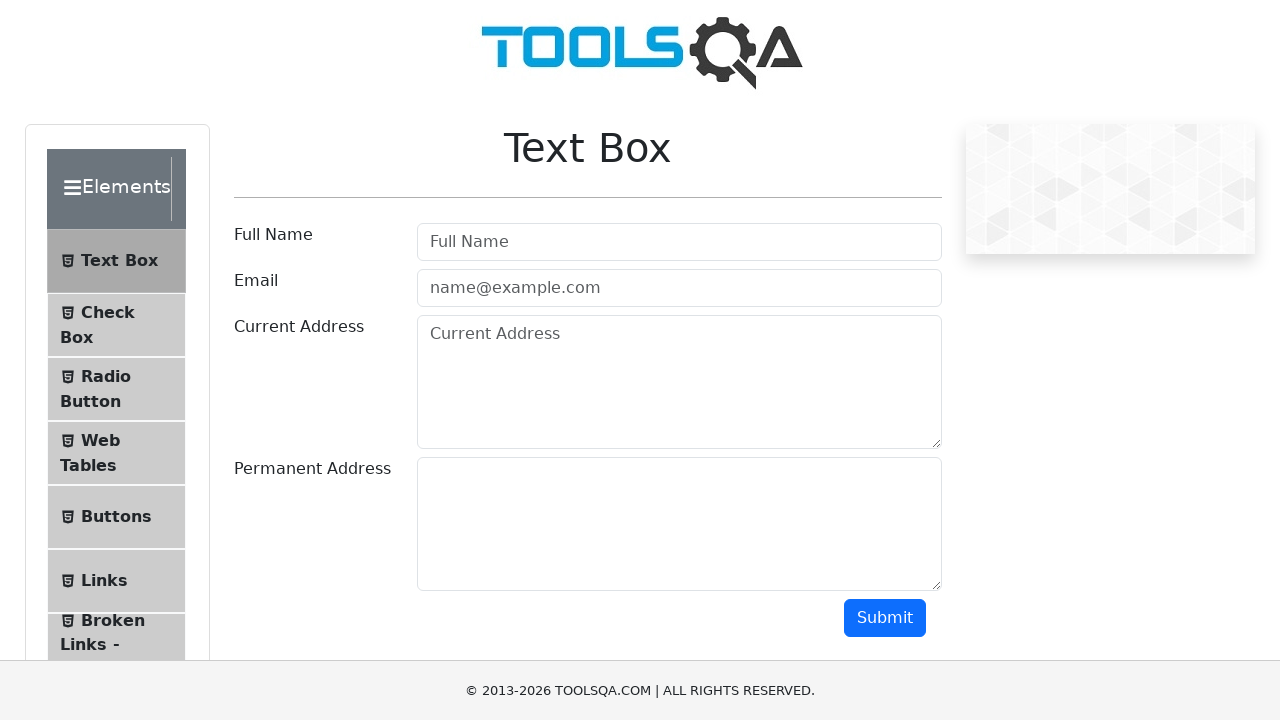

Navigated to Text Box form page
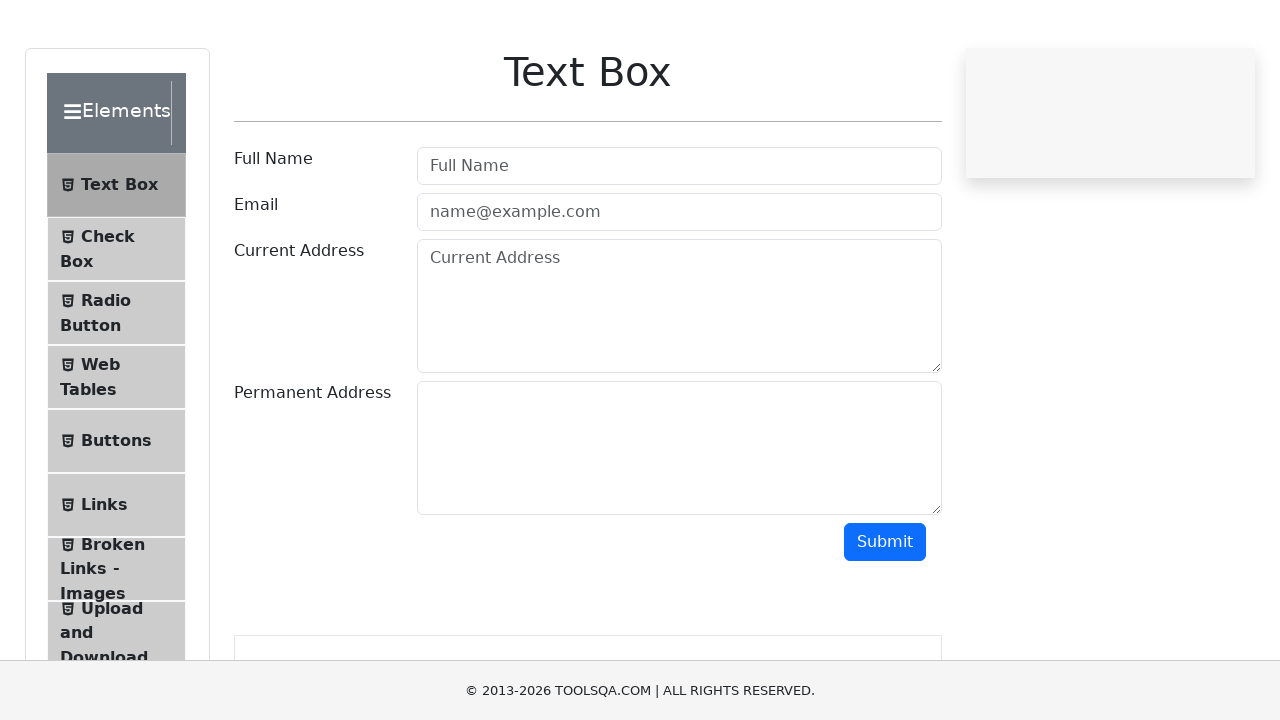

Clicked Submit button without filling any form fields at (885, 618) on #submit
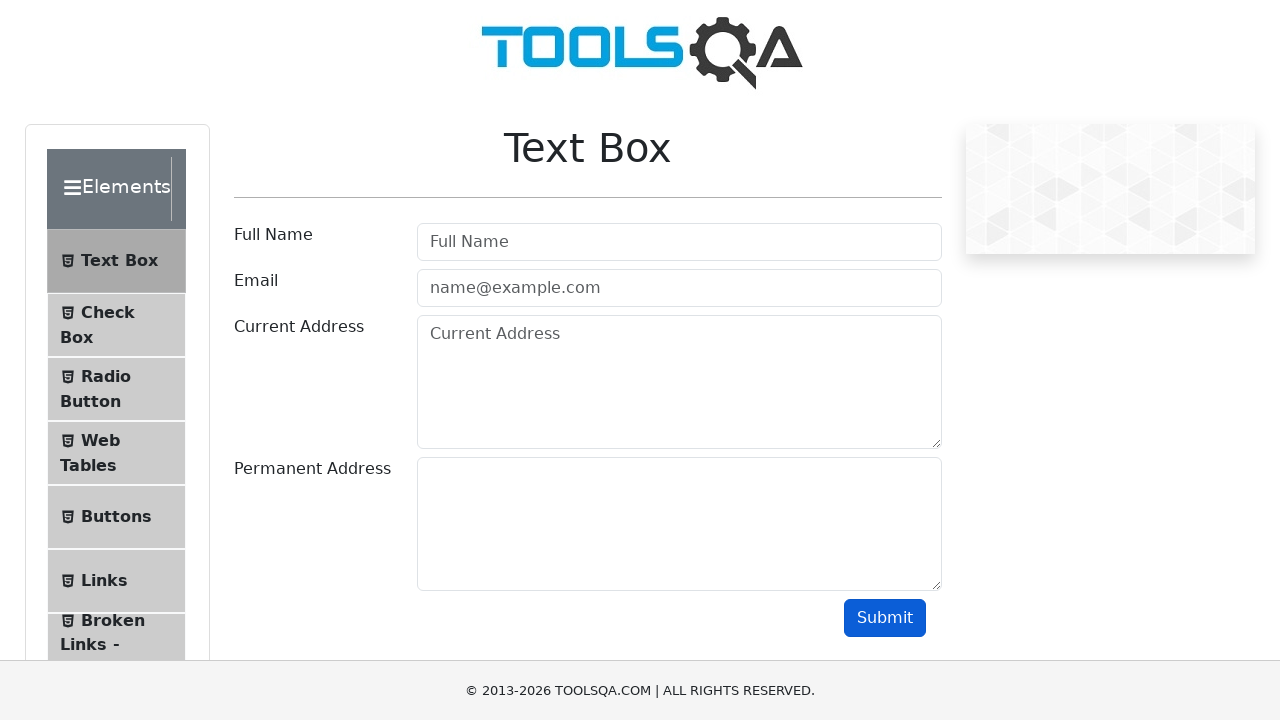

Waited 500ms for any potential form output to appear
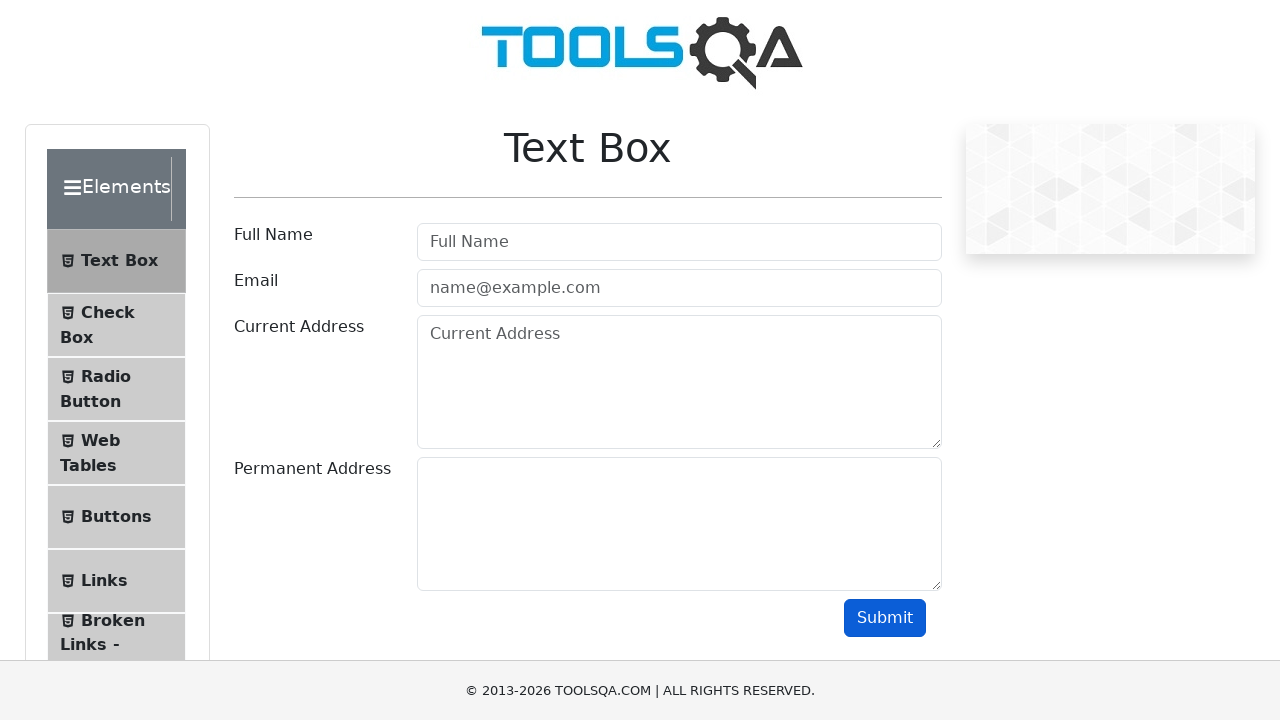

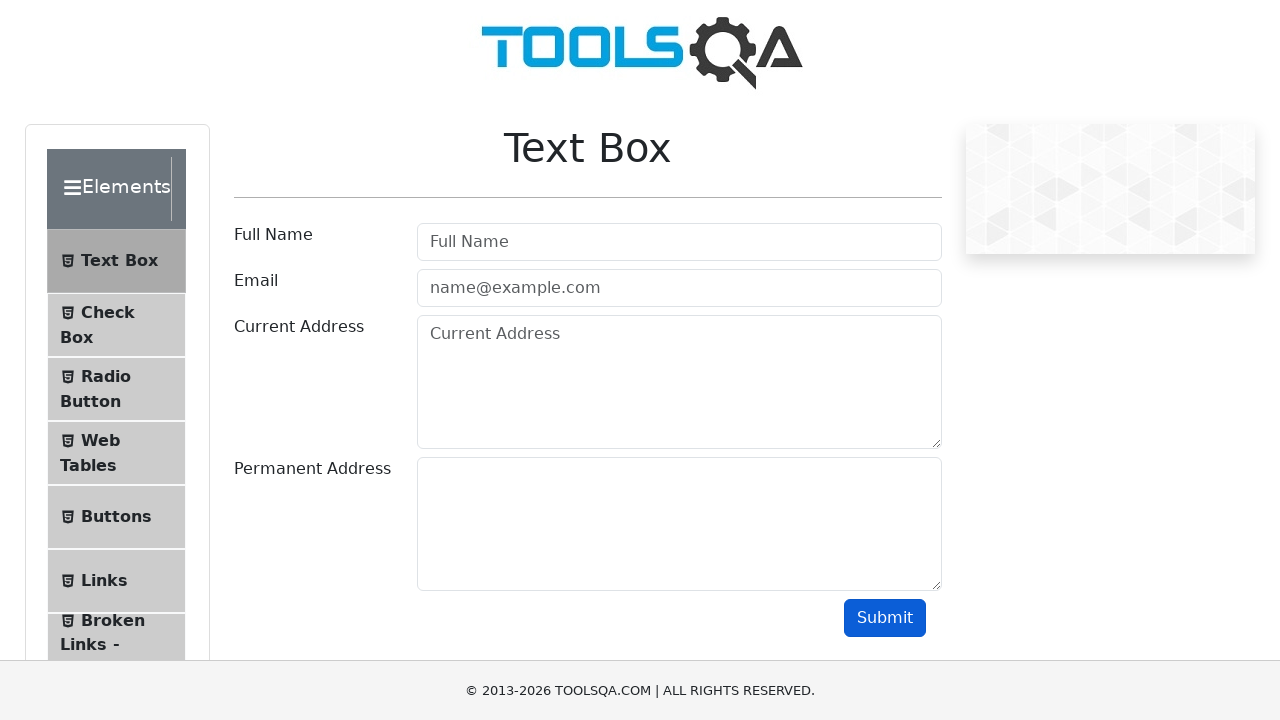